Opens dropdown menu and clicks on Dropdown link 2

Starting URL: https://formy-project.herokuapp.com/buttons

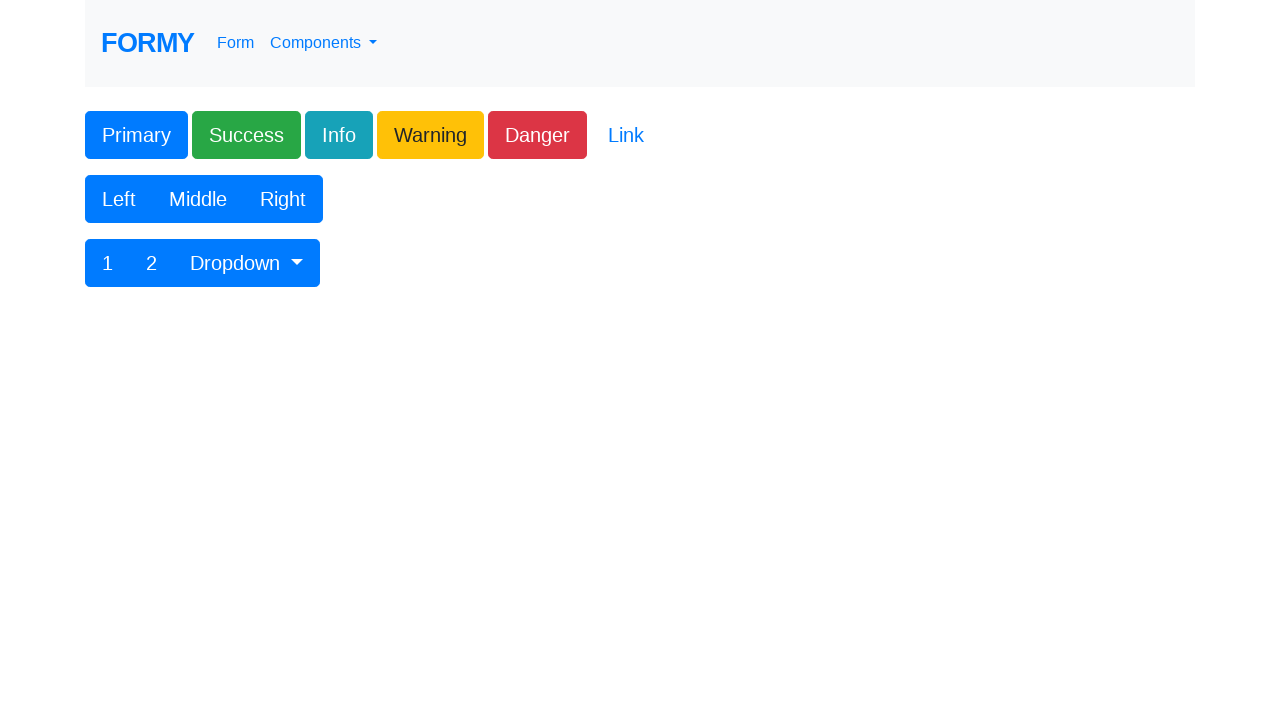

Clicked dropdown button to open menu at (247, 263) on #btnGroupDrop1
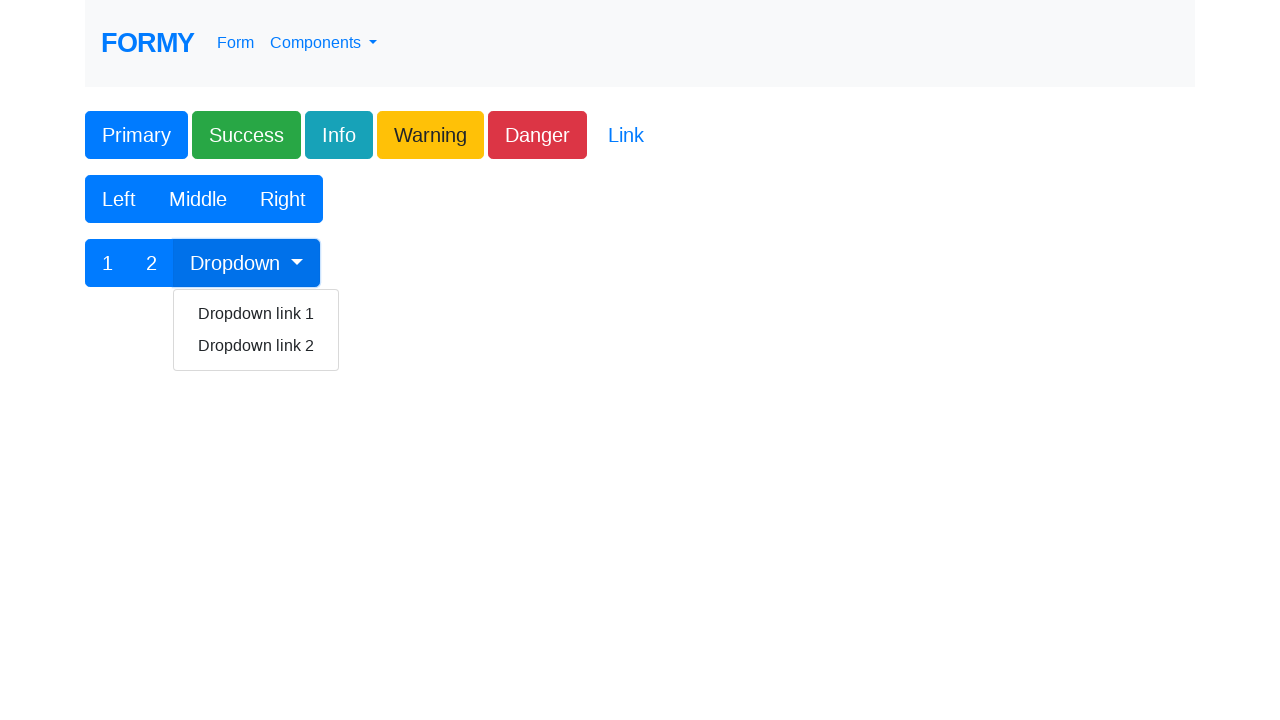

Clicked on Dropdown link 2 at (256, 346) on a:has-text('Dropdown link 2')
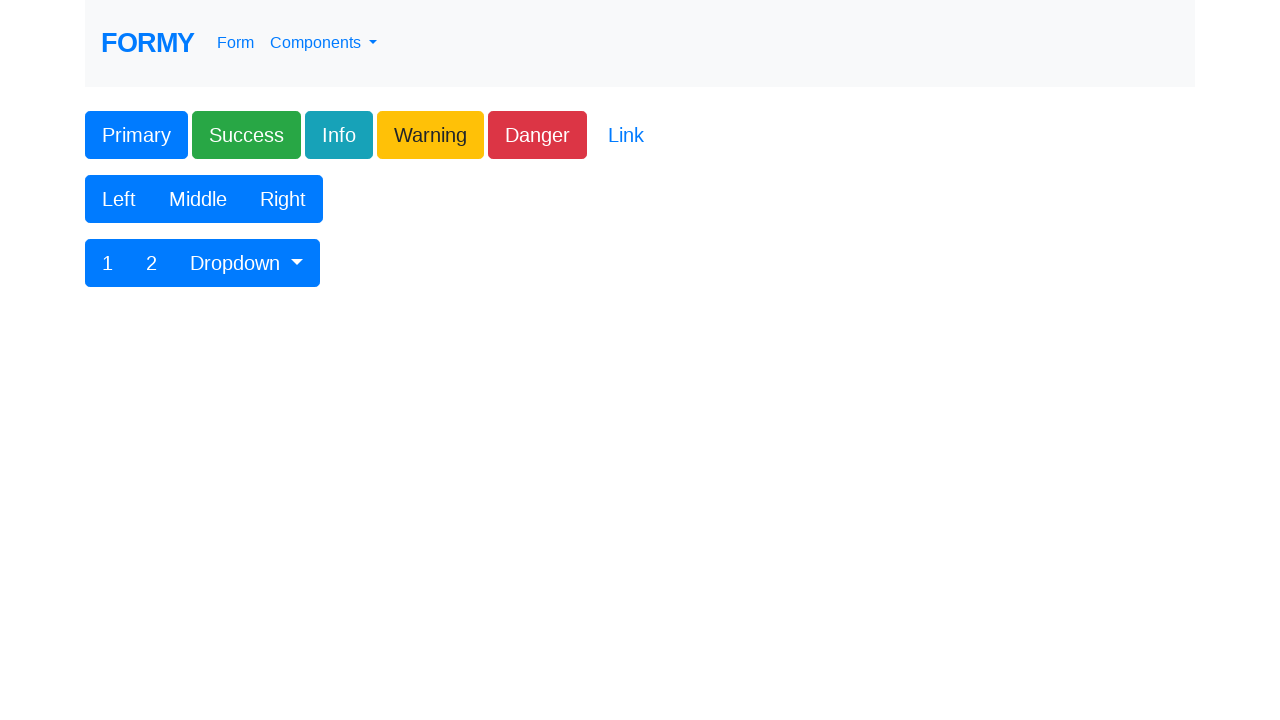

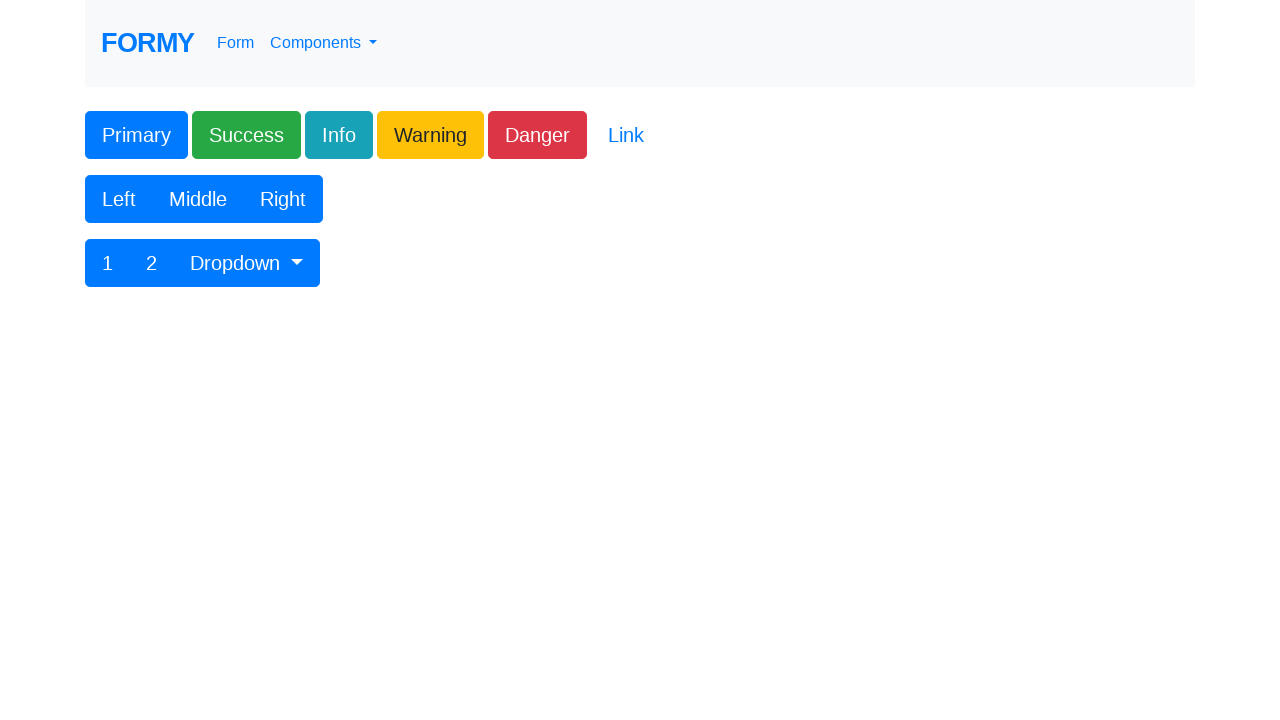